Tests registration form validation when confirm password does not match the original password

Starting URL: https://alada.vn/tai-khoan/dang-ky.html

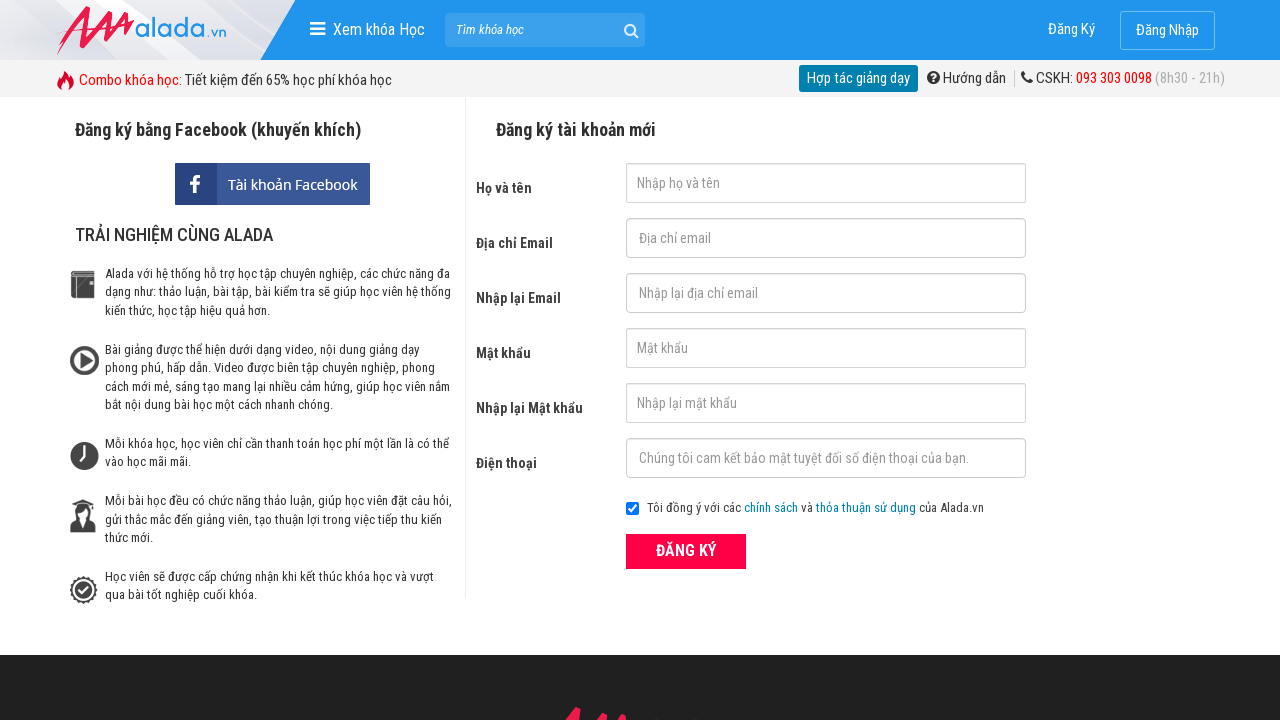

Filled in name field with 'Duy Tran' on #txtFirstname
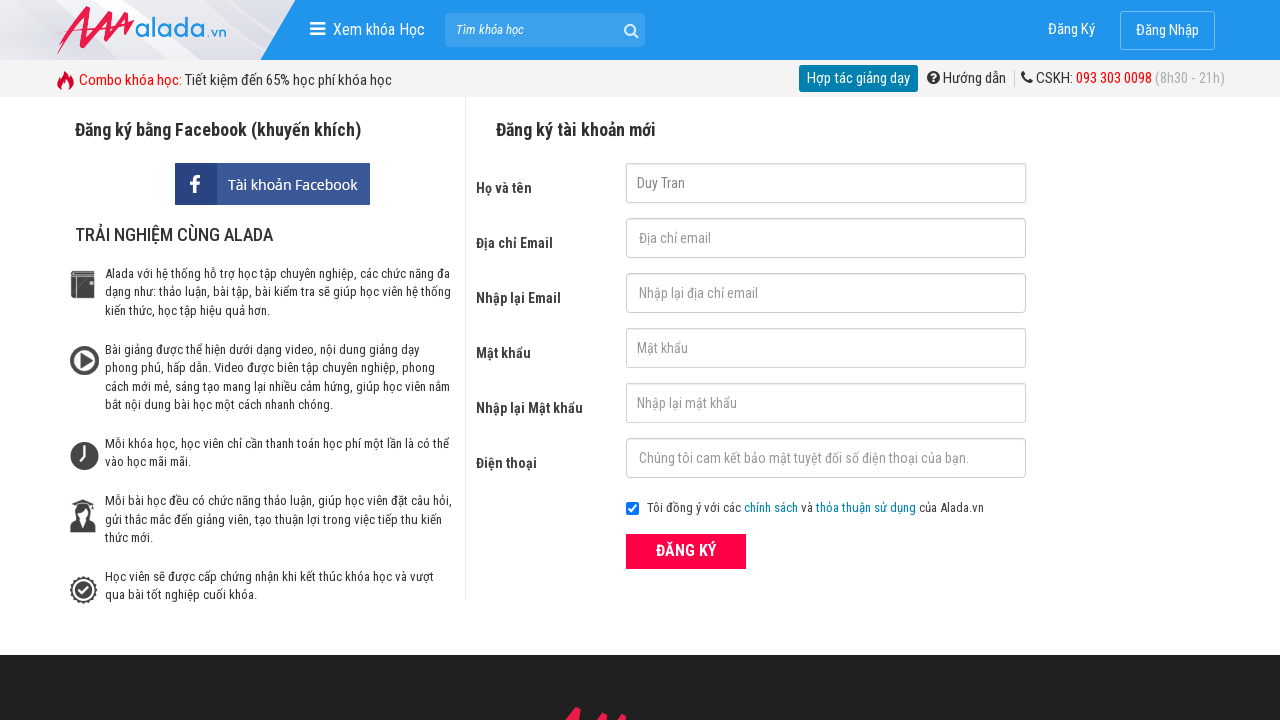

Filled in email field with 'duy.tran@gmail.com' on #txtEmail
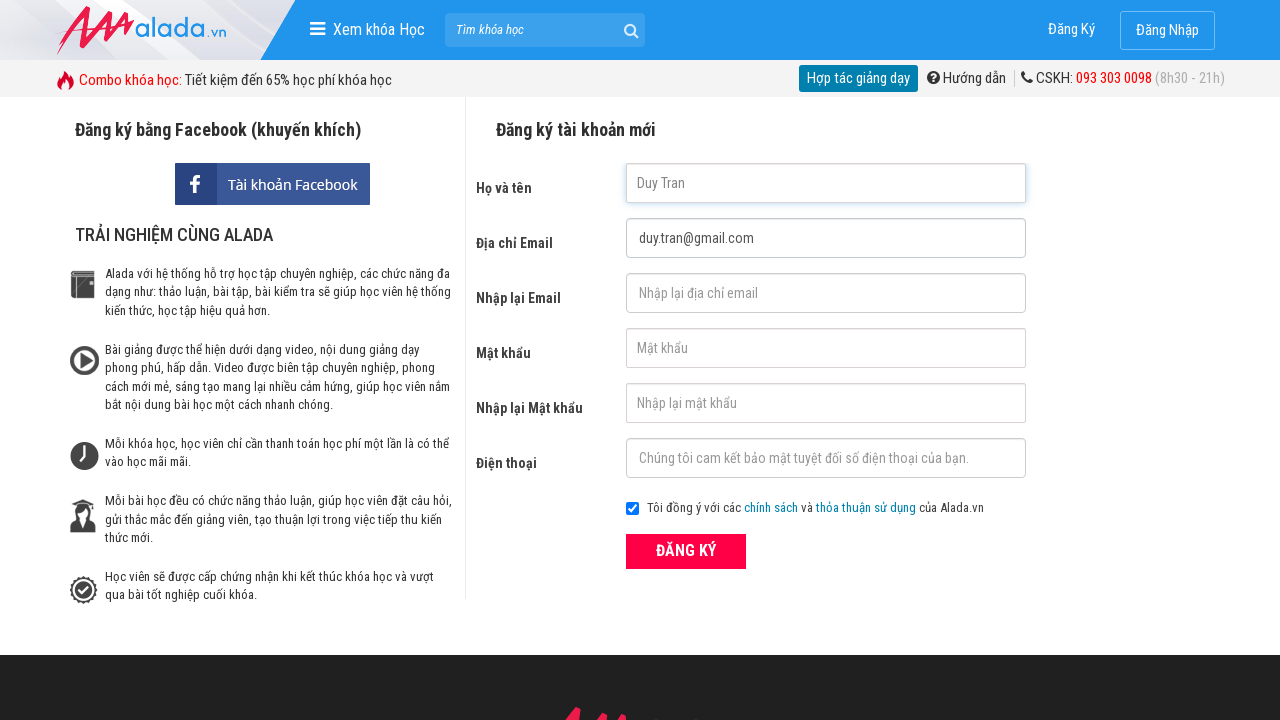

Filled in confirmation email field with 'duy.tran@gmail.com' on #txtCEmail
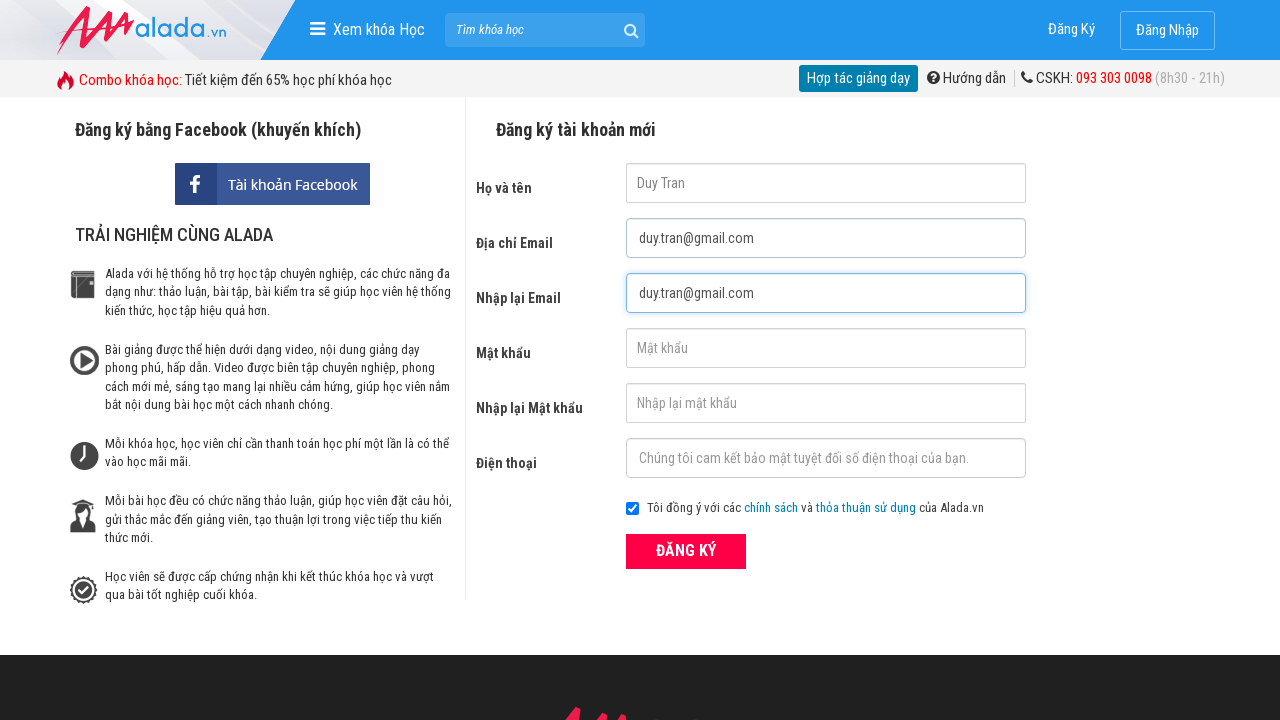

Filled in password field with '12345678' on #txtPassword
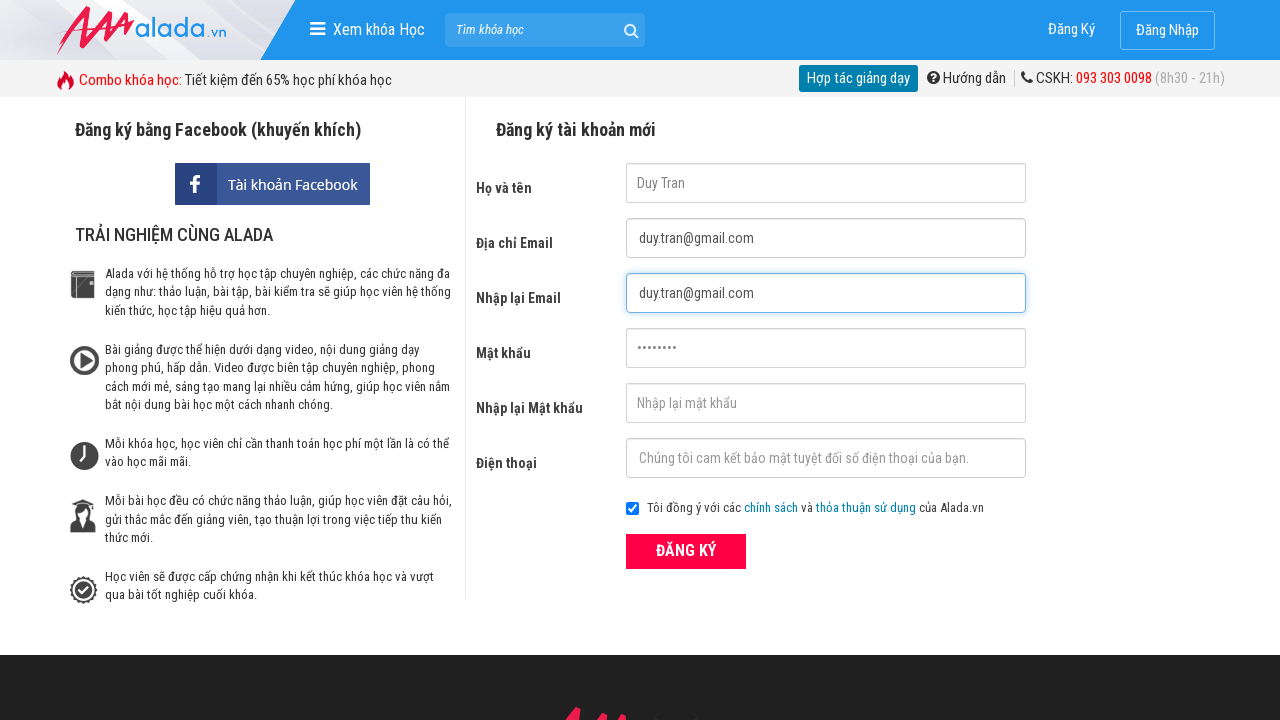

Filled in confirm password field with mismatched password '1234567' on #txtCPassword
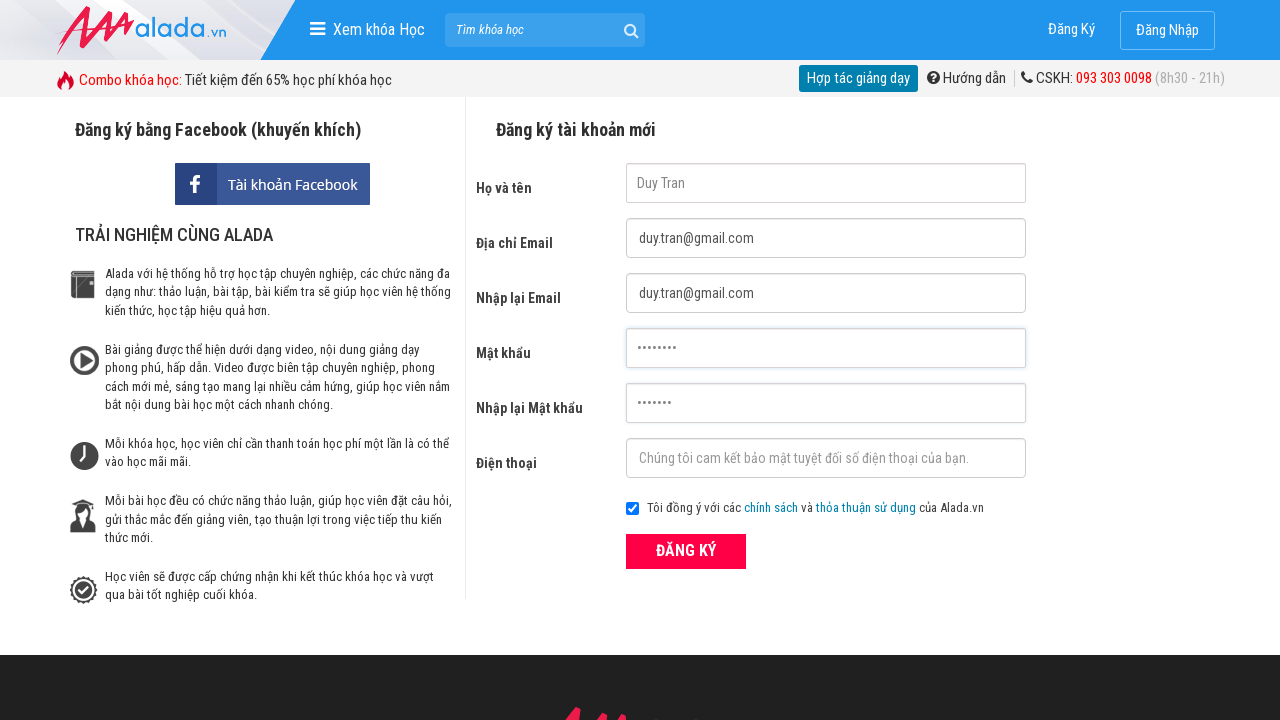

Filled in phone number field with '0987654321' on #txtPhone
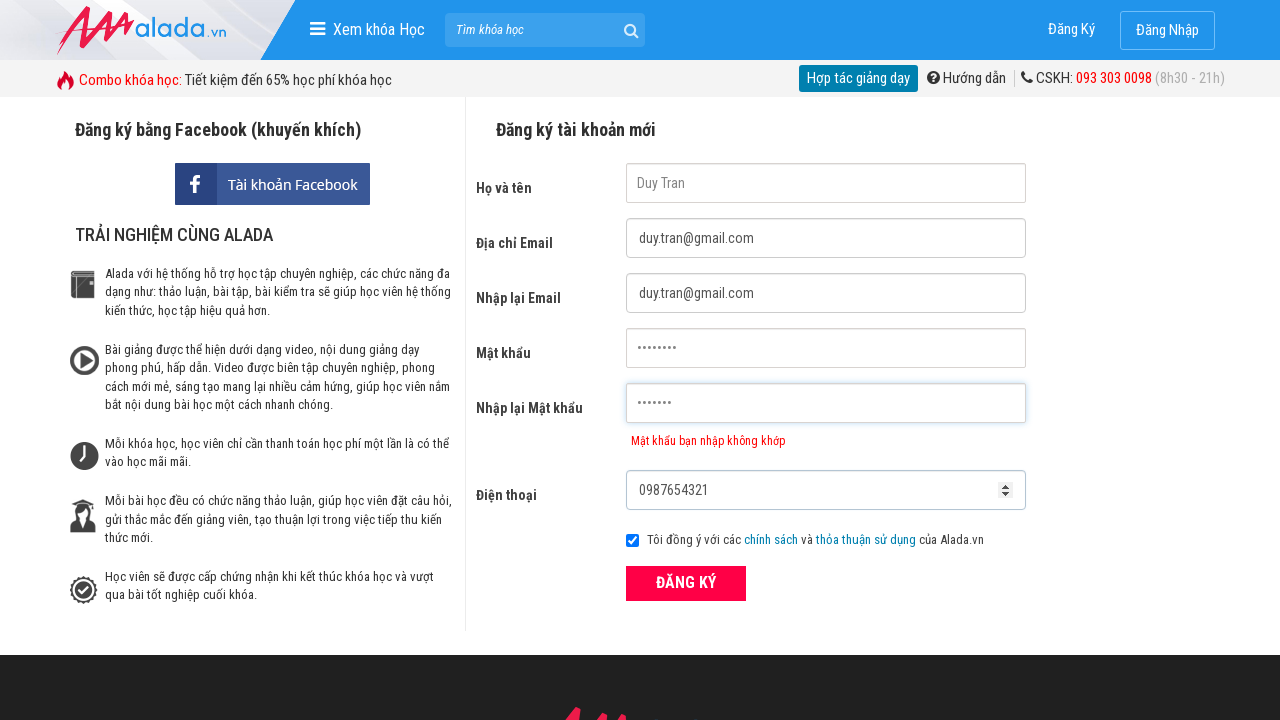

Confirm password error message appeared, validating mismatched passwords
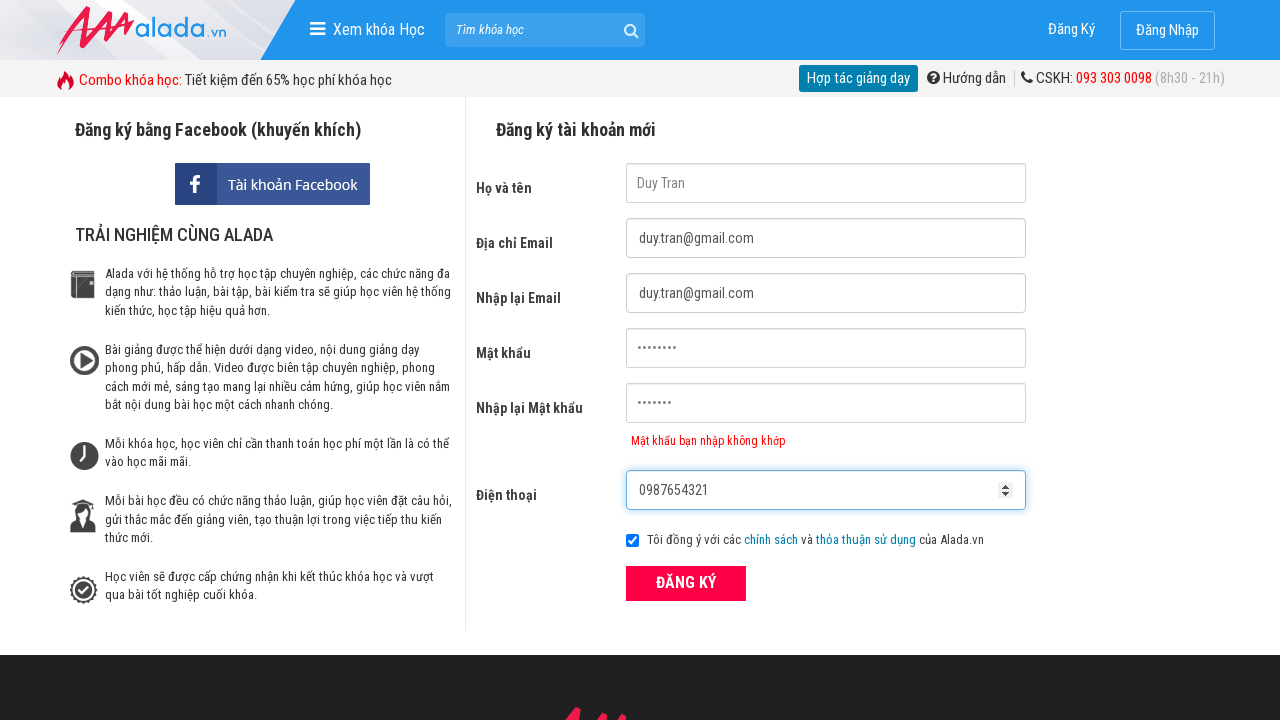

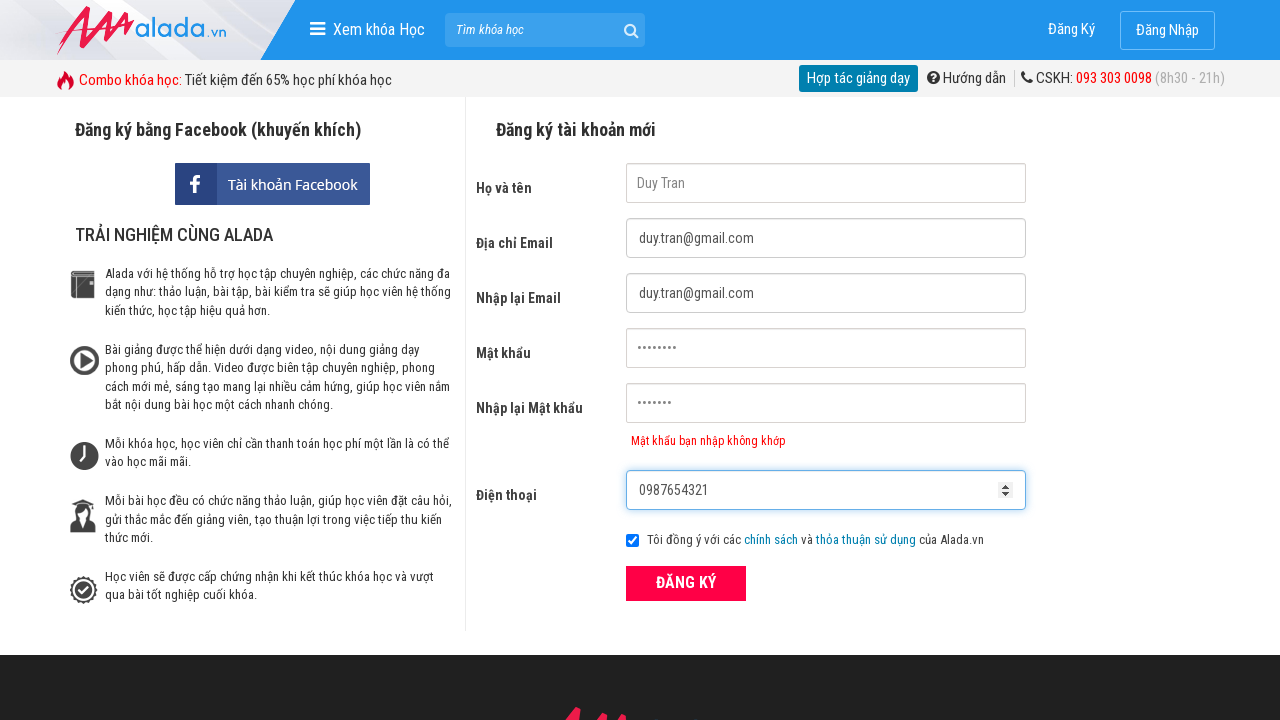